Tests drag and drop functionality by dragging the second element (B) to the first position and verifying the elements swap correctly.

Starting URL: https://the-internet.herokuapp.com/drag_and_drop

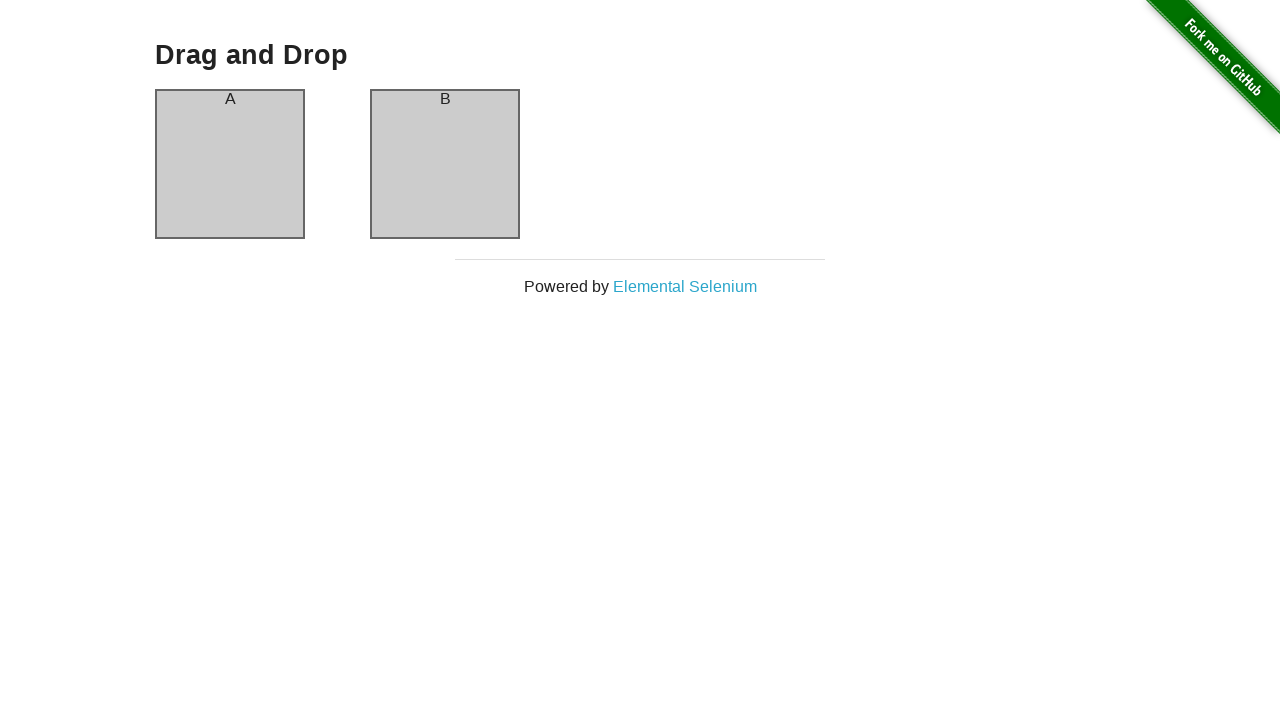

Retrieved page title text
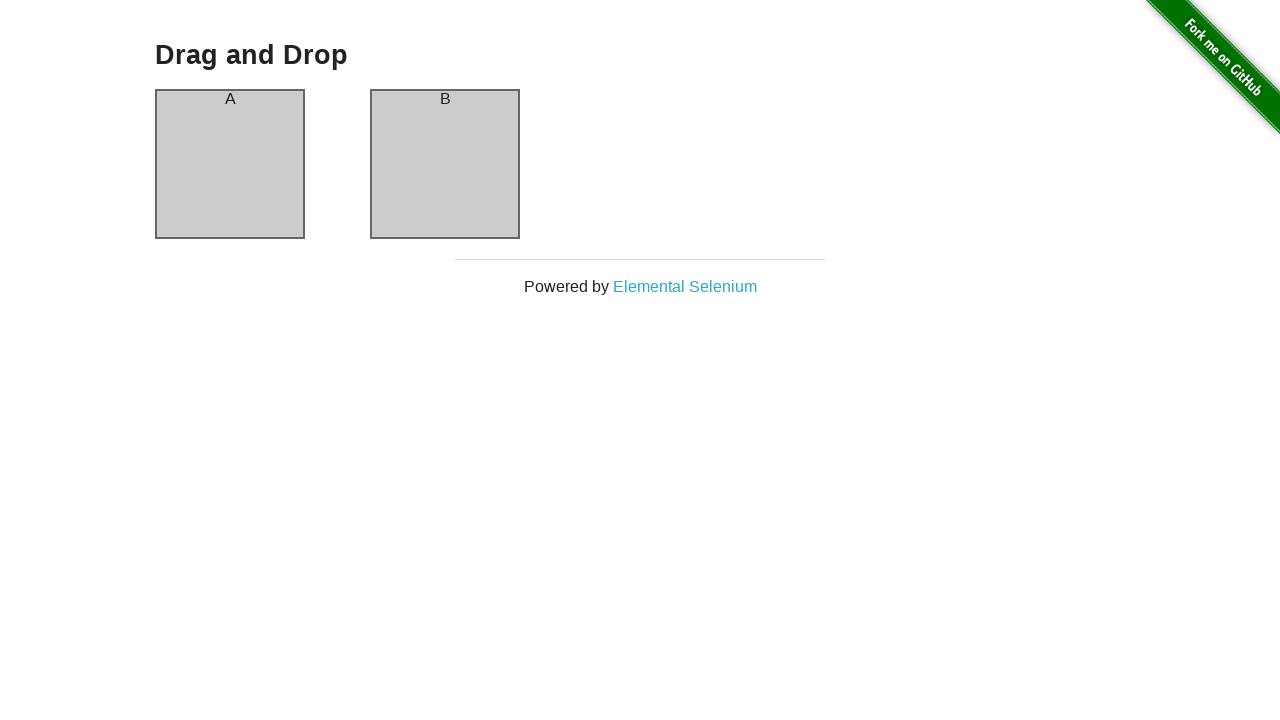

Verified page title is 'Drag and Drop'
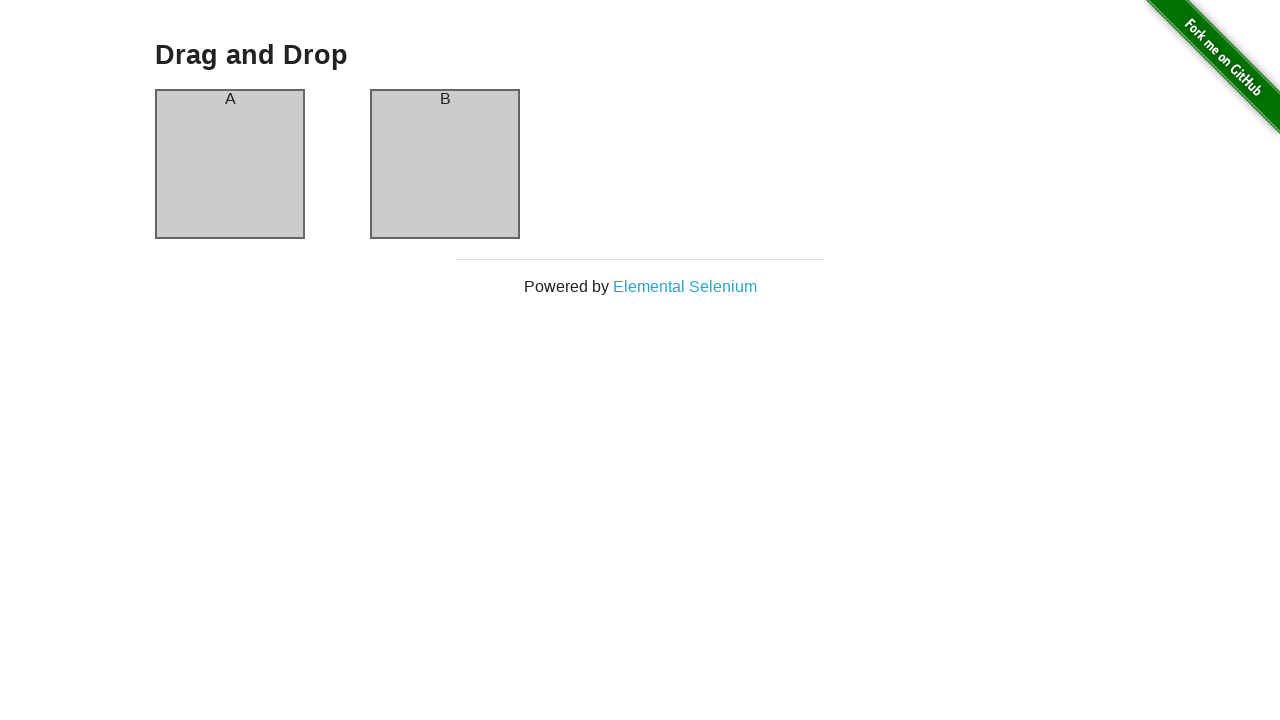

Dragged element B to position A at (230, 164)
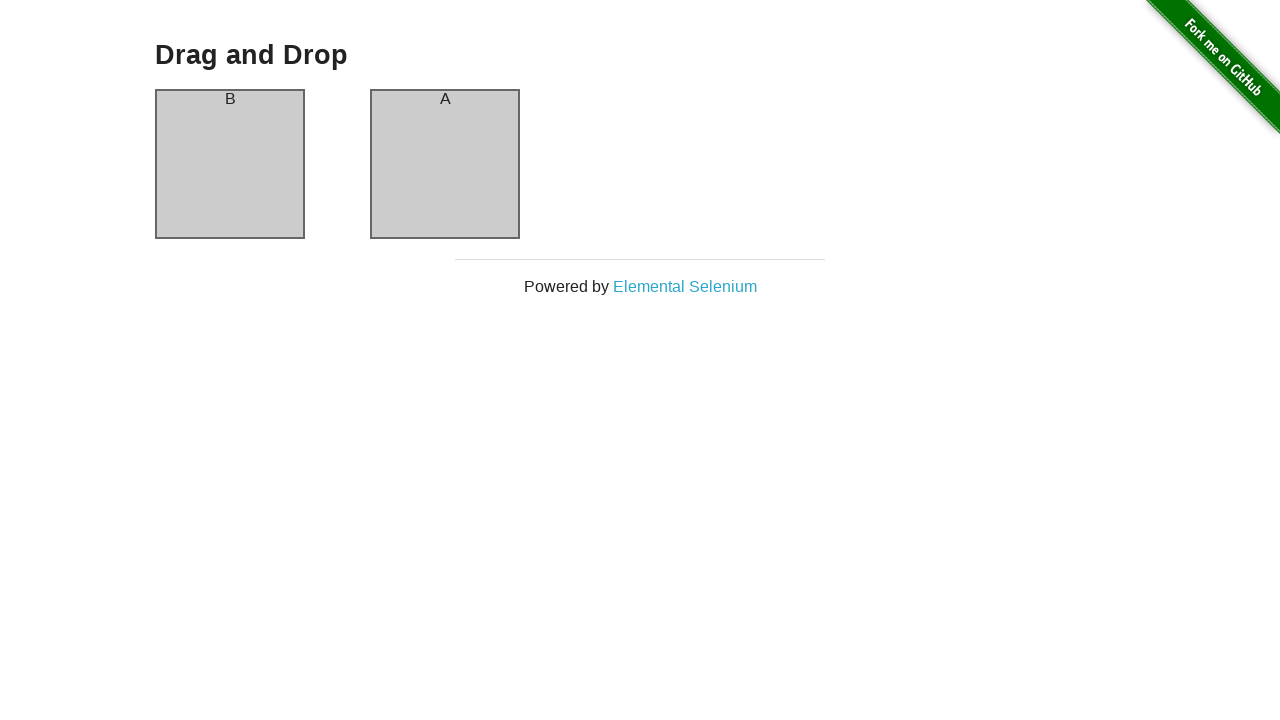

Retrieved text content of first column header
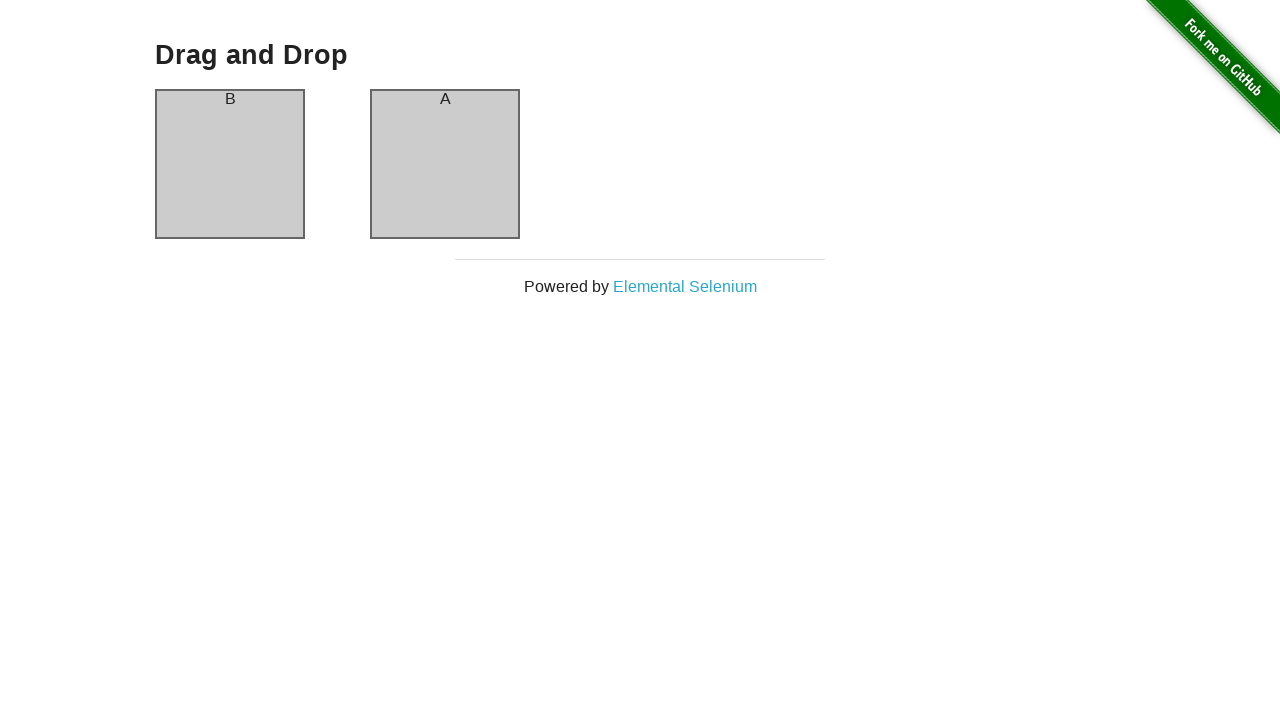

Verified element B is now in the first position
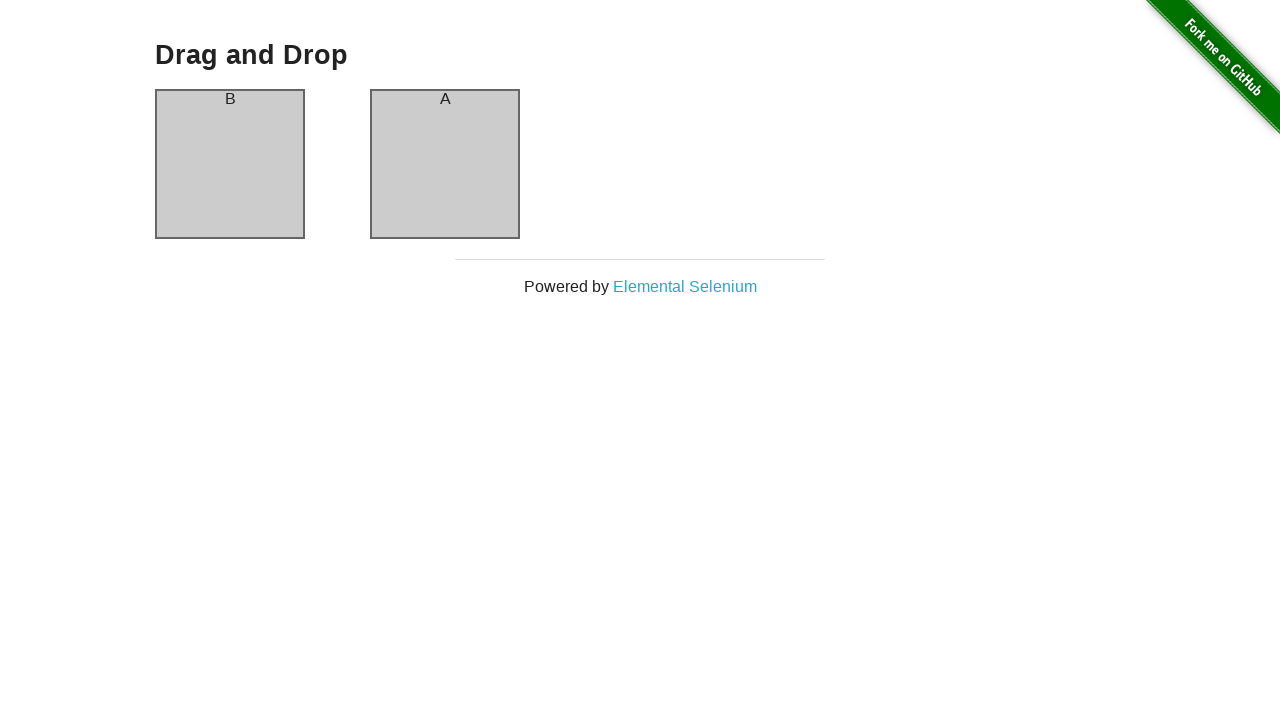

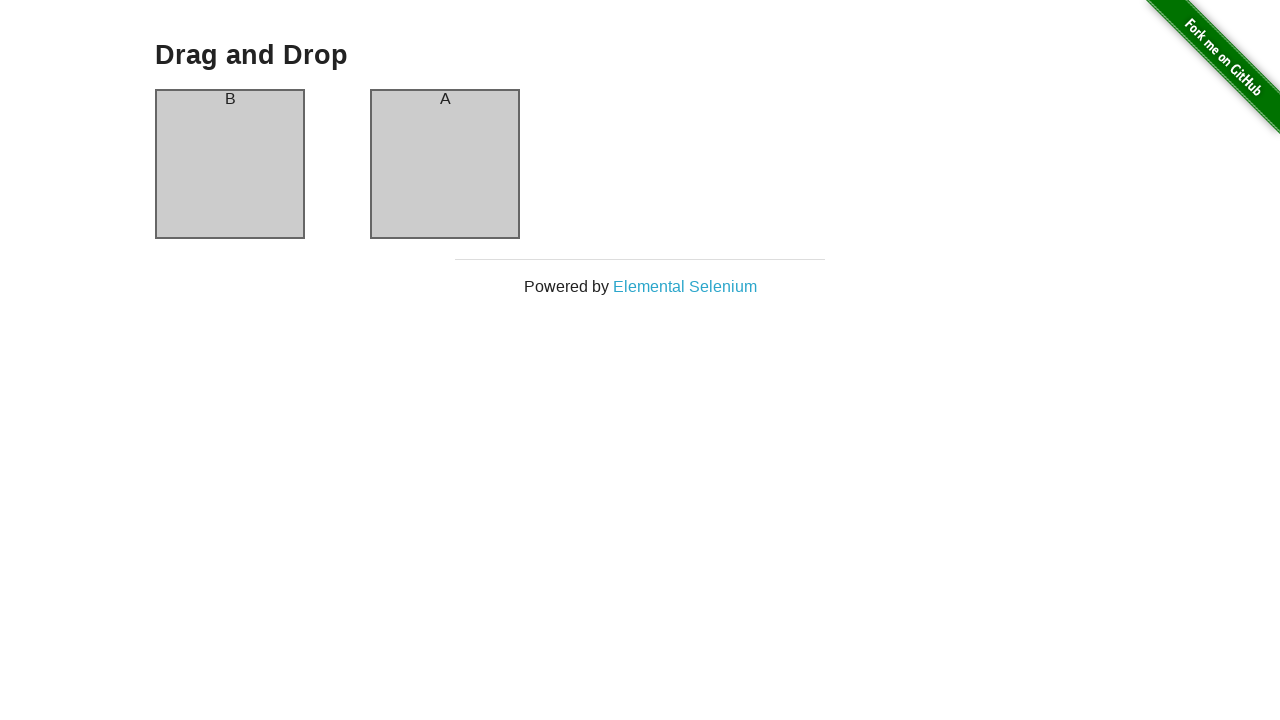